Tests clicking on an input element using relative positioning by finding an input that is to the left of a form checkbox label on an Angular practice page.

Starting URL: https://rahulshettyacademy.com/angularpractice/

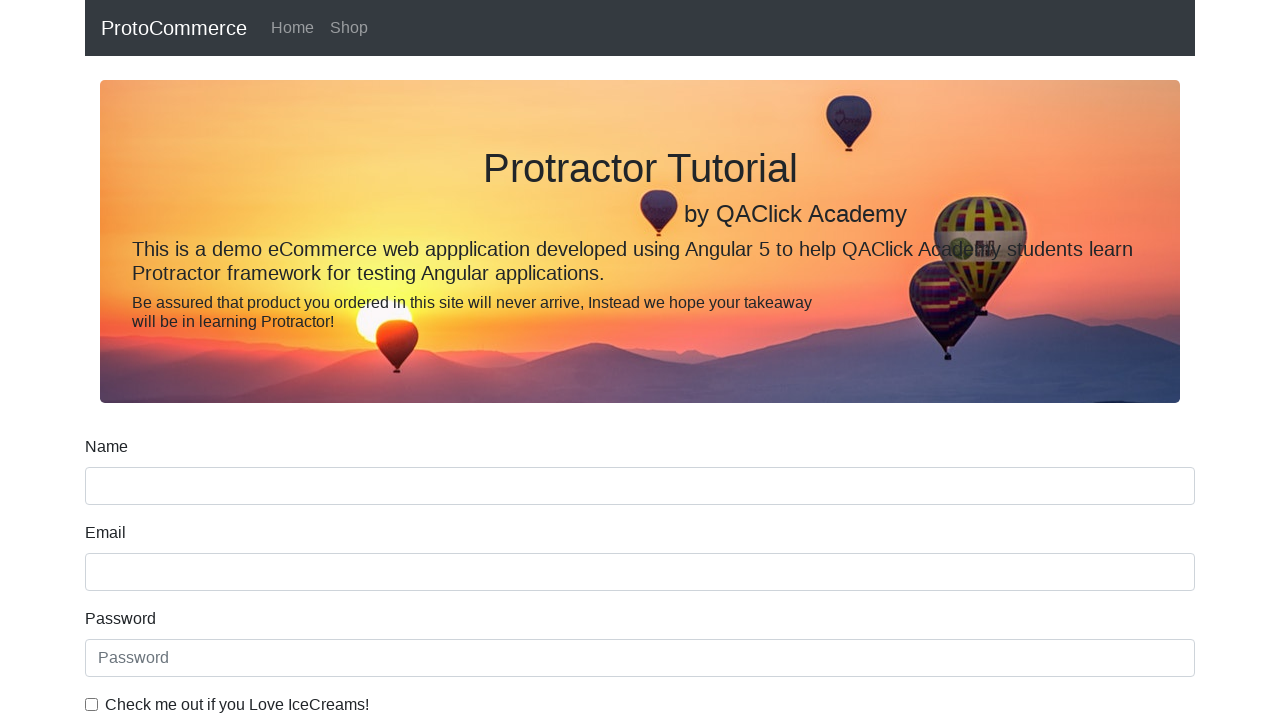

Located the first form checkbox label element
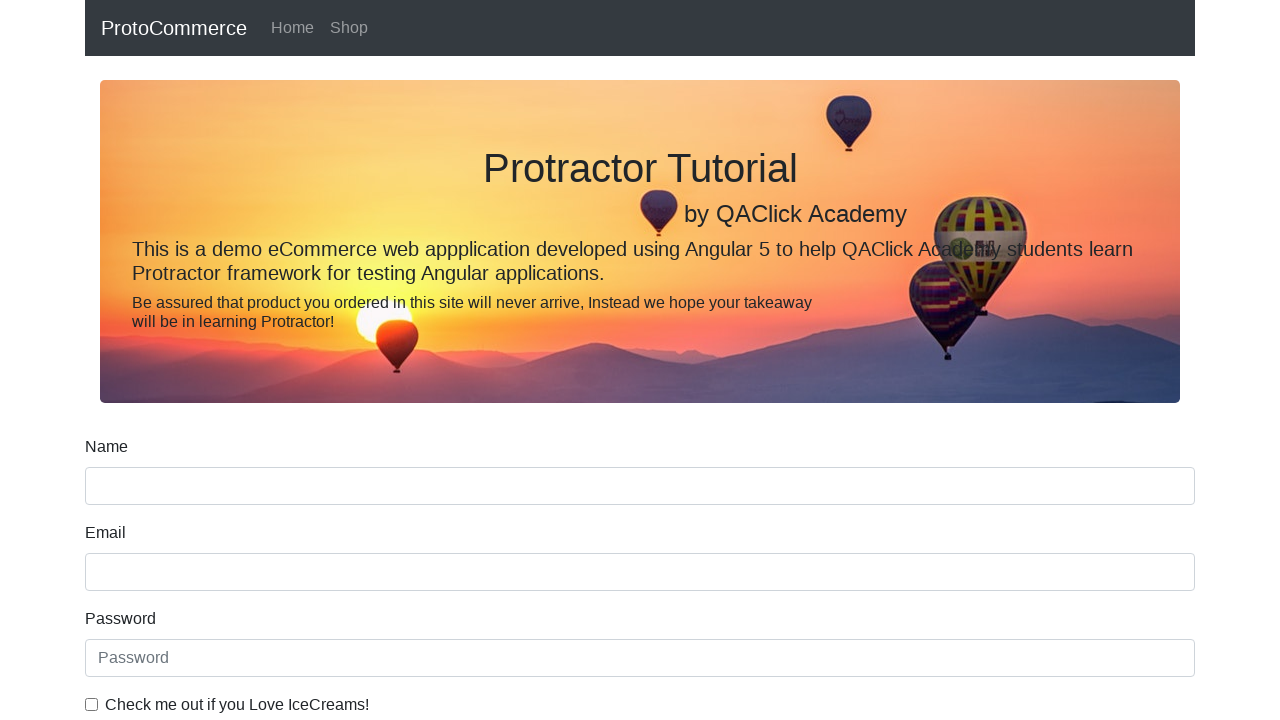

Retrieved bounding box of checkbox label to determine relative positioning
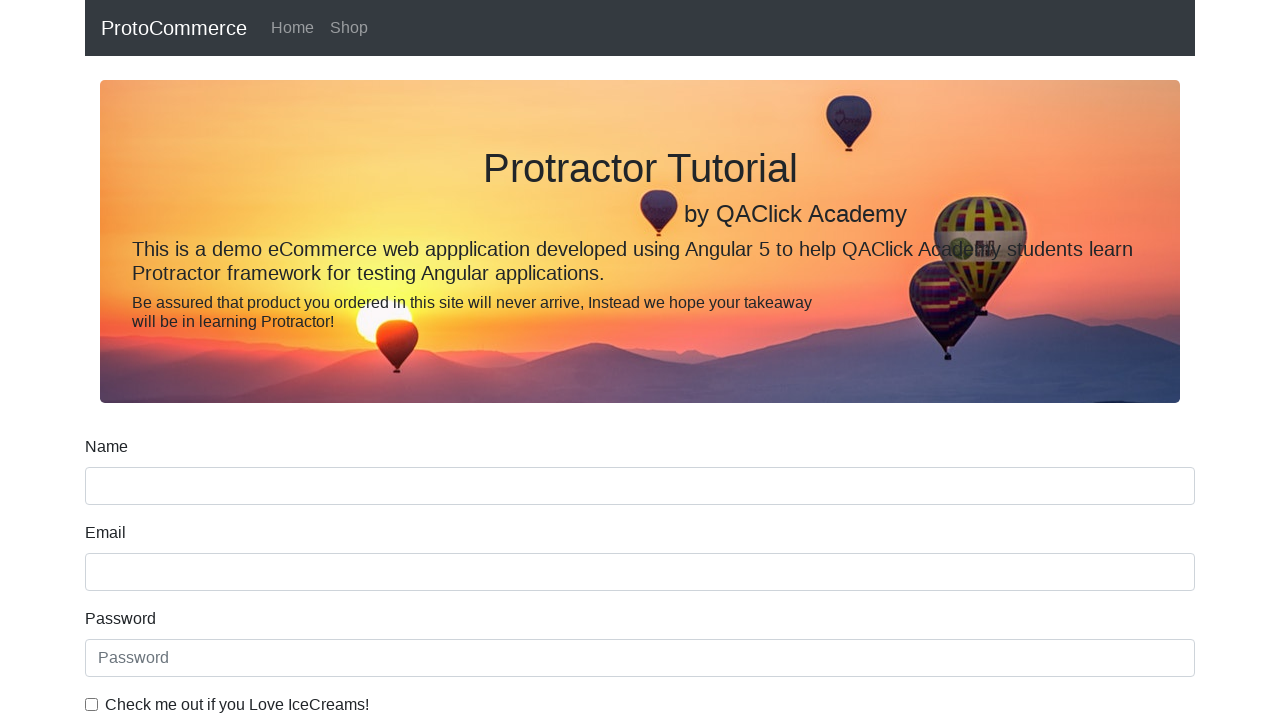

Clicked the input element located to the left of the checkbox label at (92, 704) on input.form-check-input >> nth=0
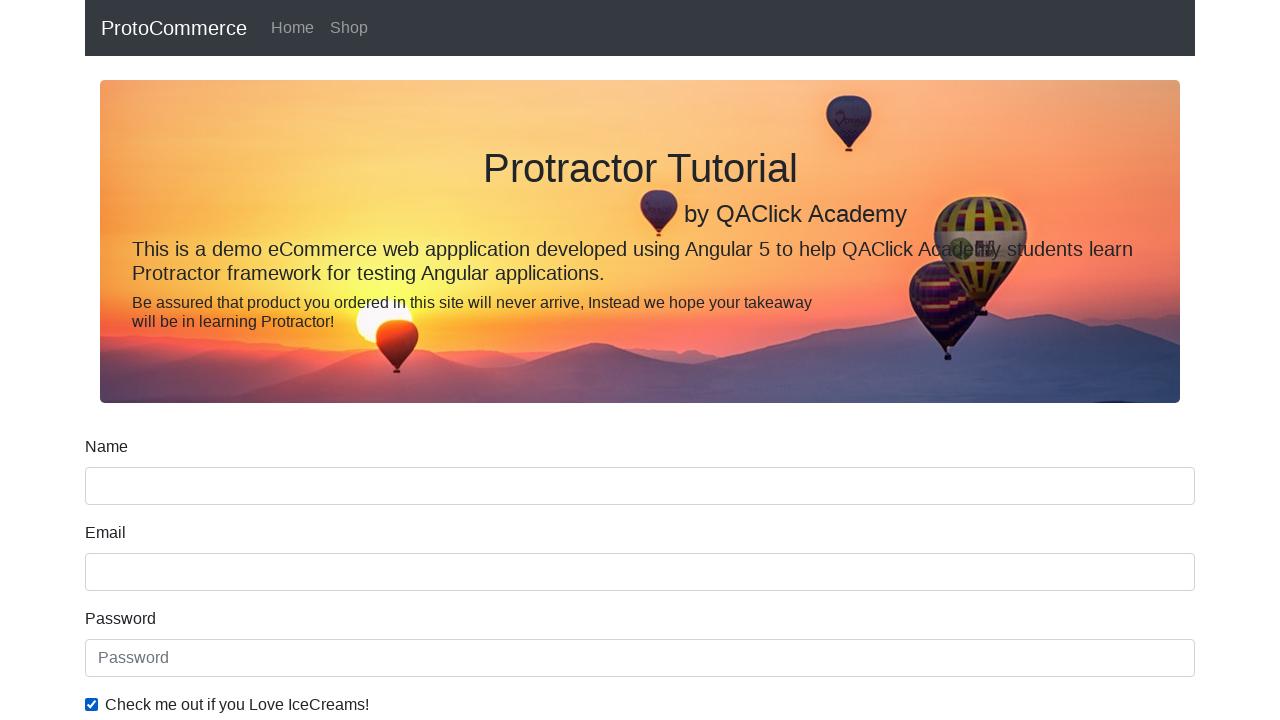

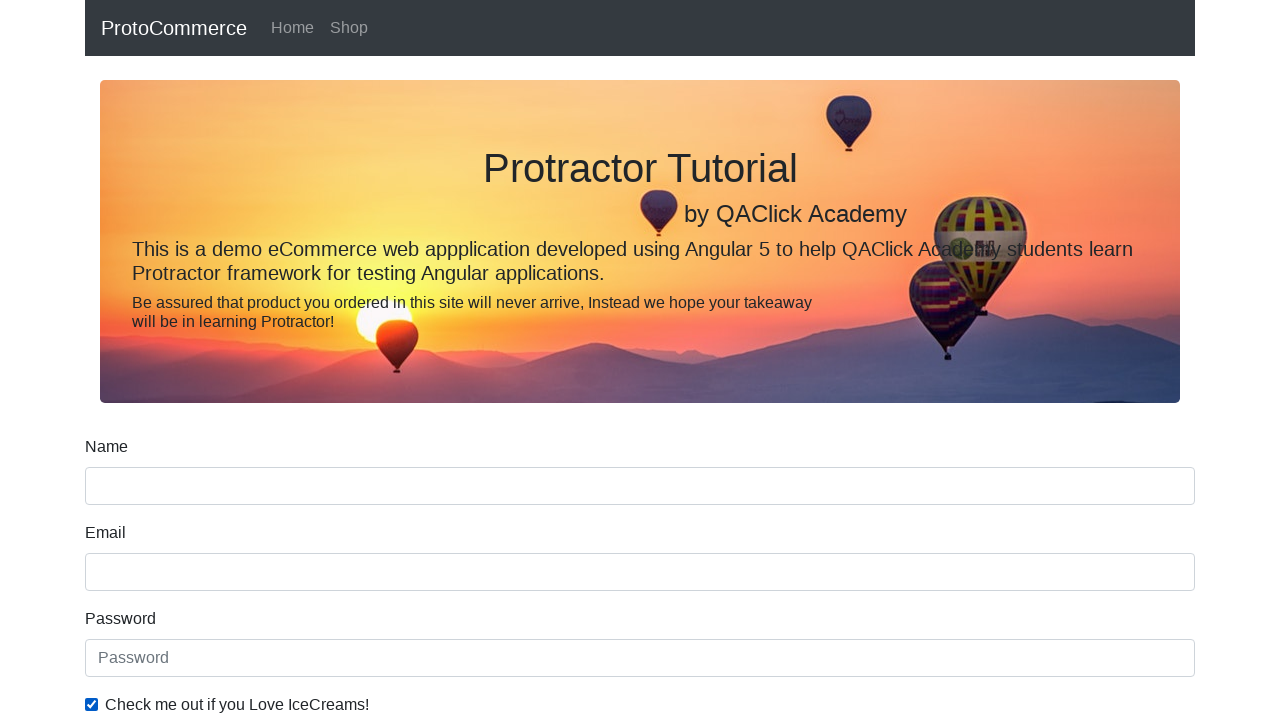